Tests the file upload form behavior when submitting without selecting a file, verifying that an Internal Server Error is displayed

Starting URL: https://the-internet.herokuapp.com/upload

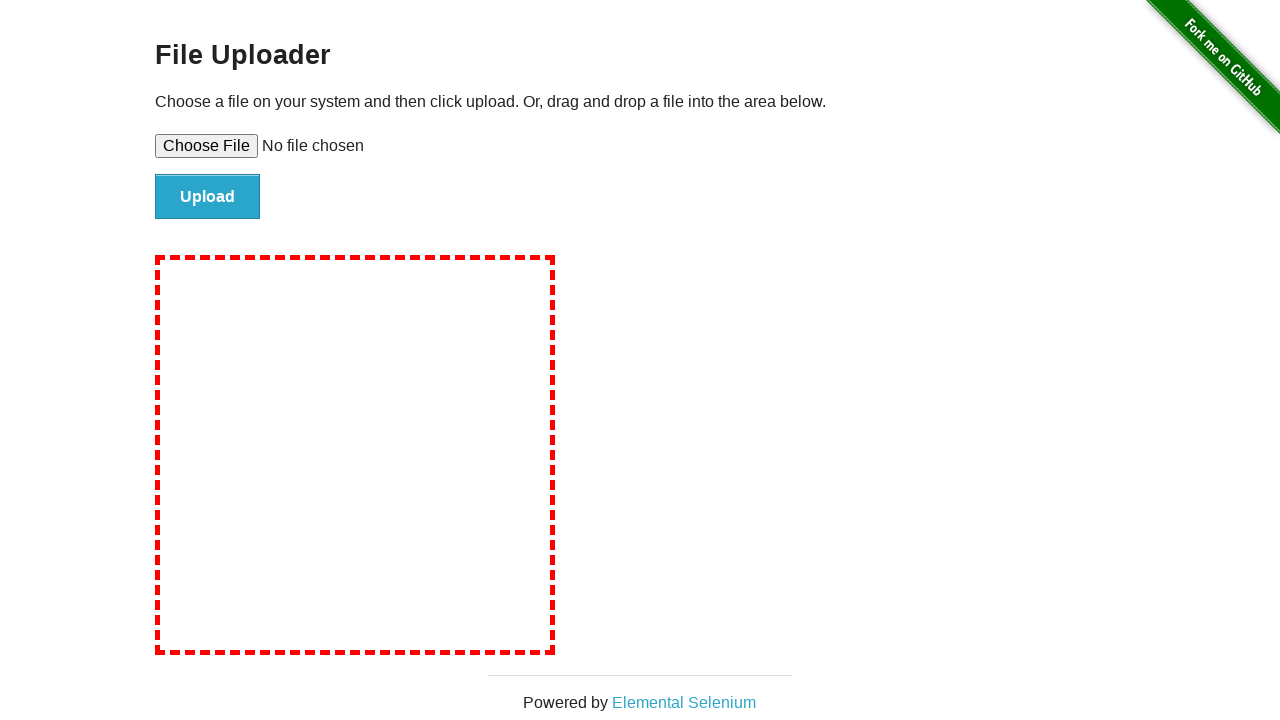

Clicked upload button without selecting a file at (208, 197) on #file-submit
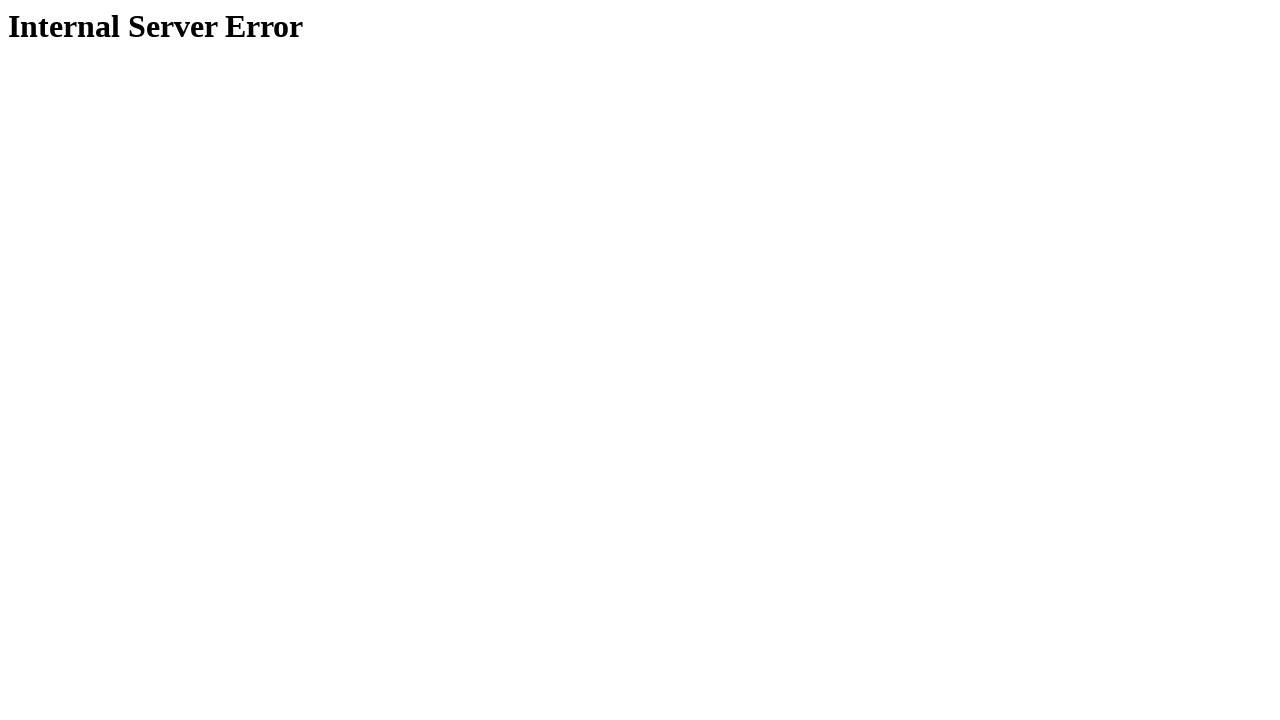

Waited for page to navigate and error header to appear
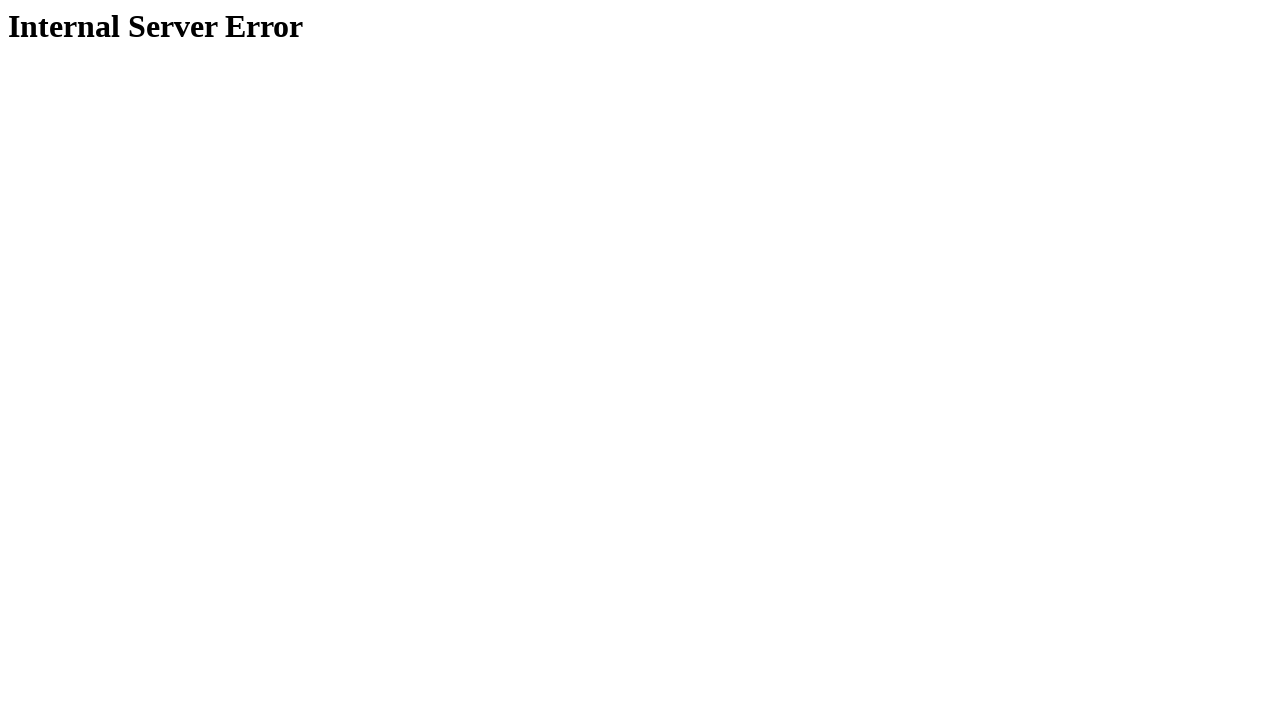

Located the error header element
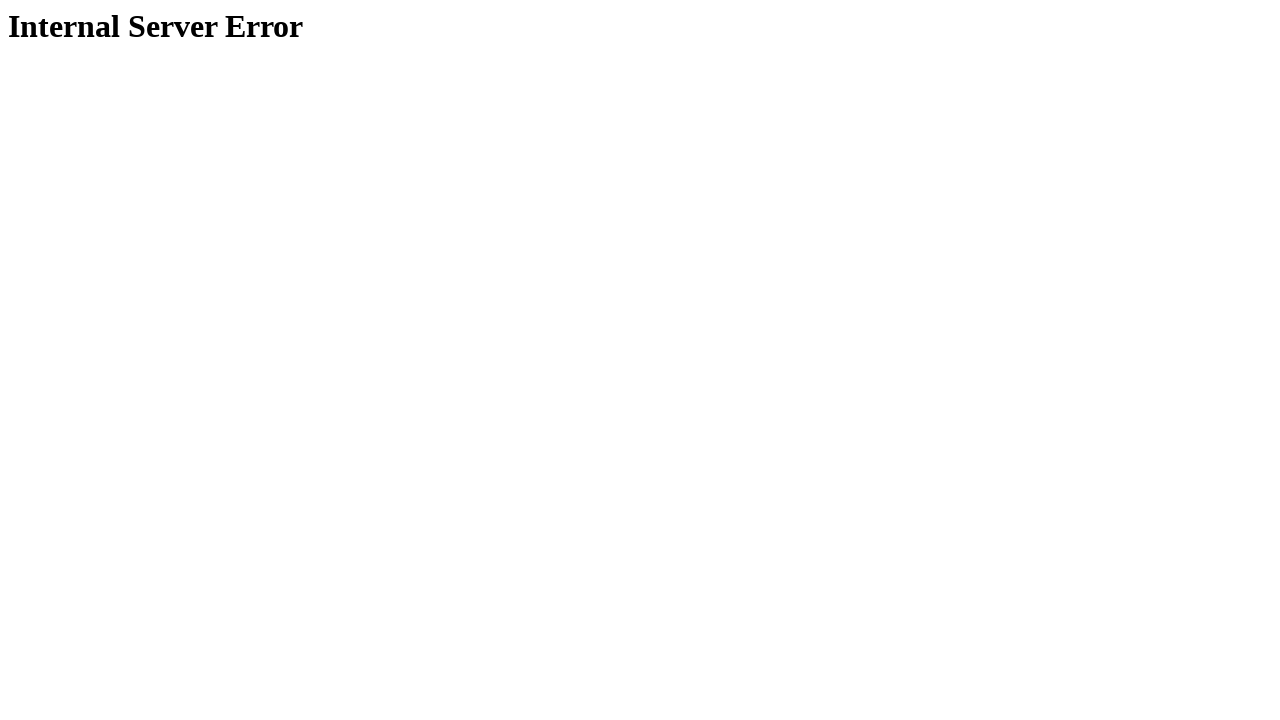

Verified that 'Internal Server Error' message is displayed
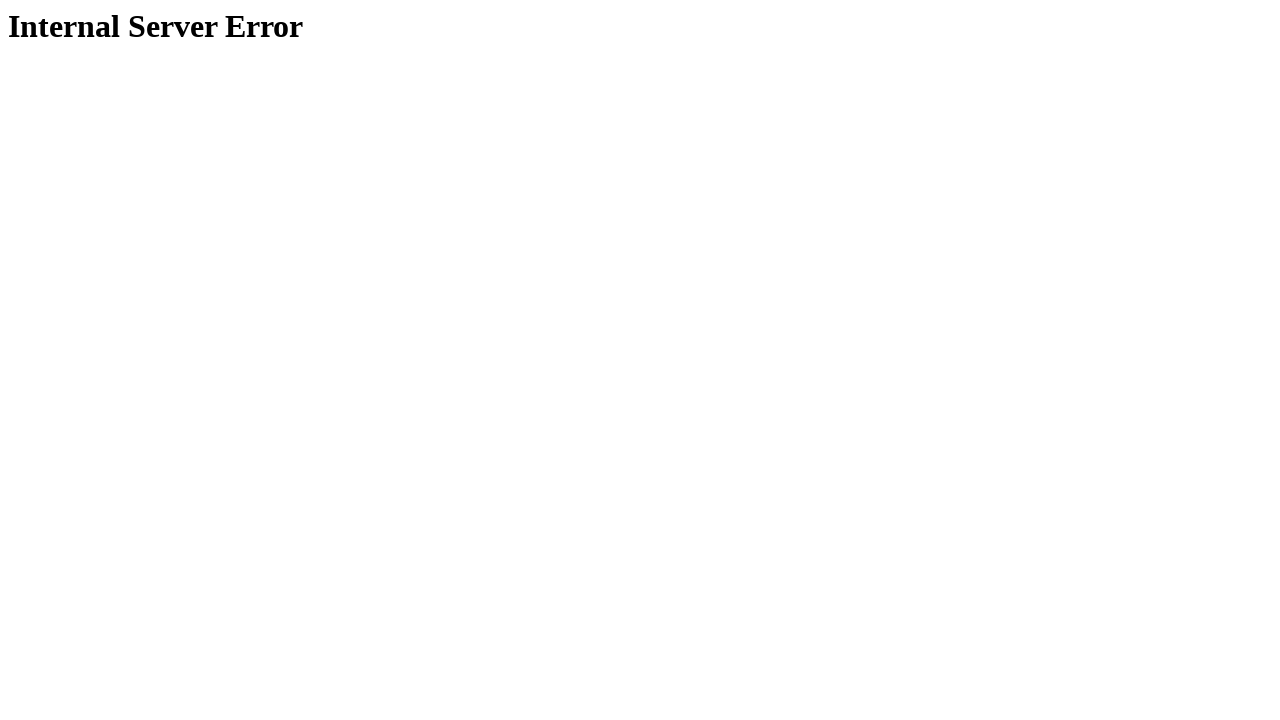

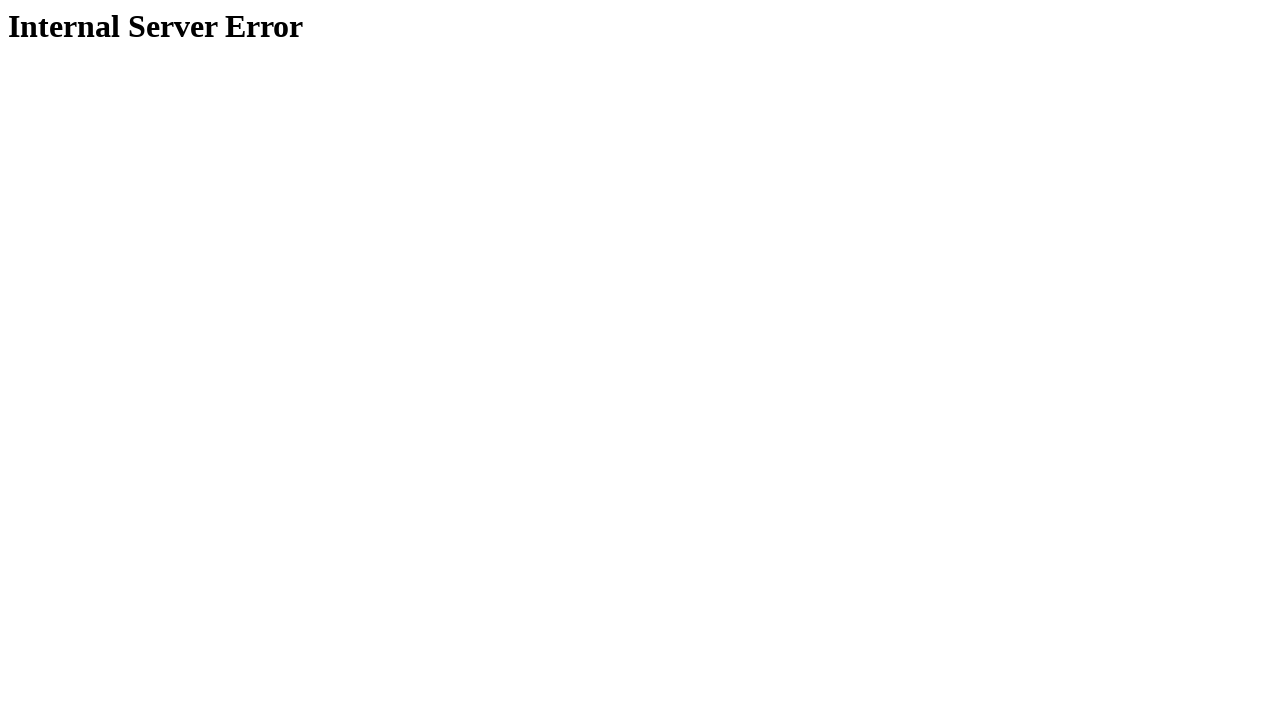